Tests mouse hover functionality by hovering over a "Mouse Hover" button to reveal a dropdown menu, then clicking the "Top" link to navigate to the top of the page

Starting URL: https://rahulshettyacademy.com/AutomationPractice/

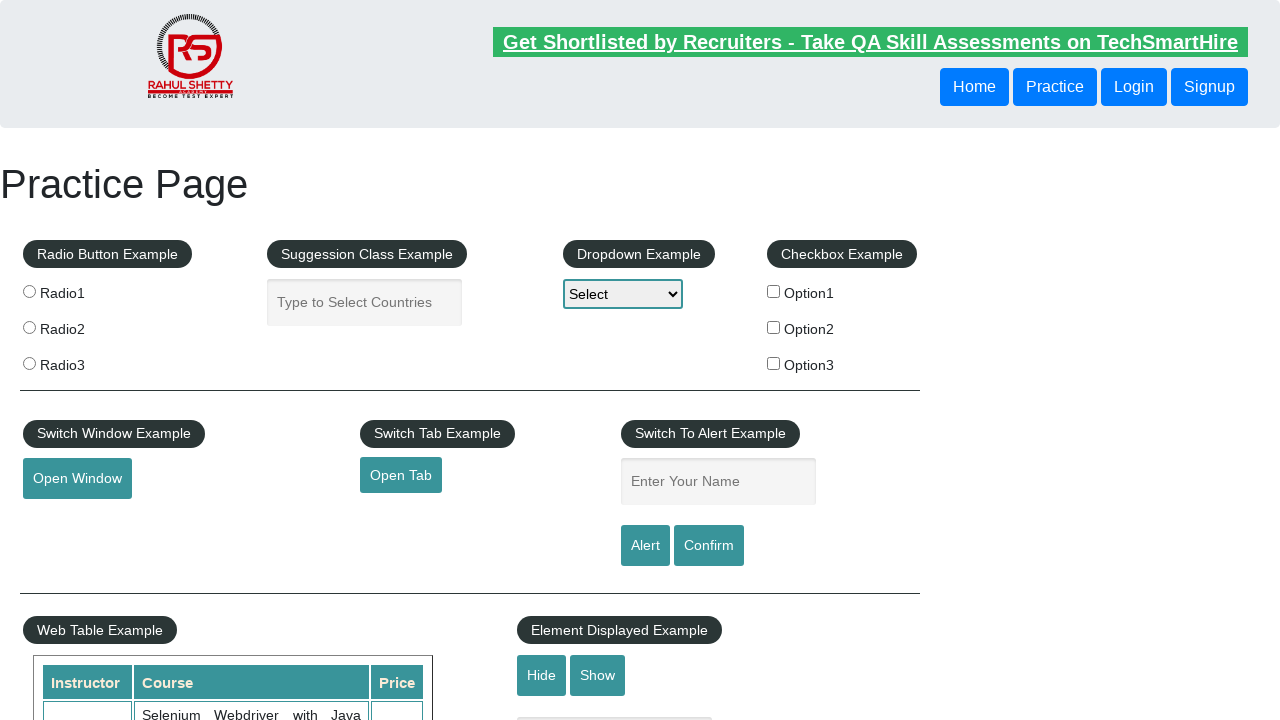

Hovered over Mouse Hover button to reveal dropdown menu at (83, 361) on button#mousehover
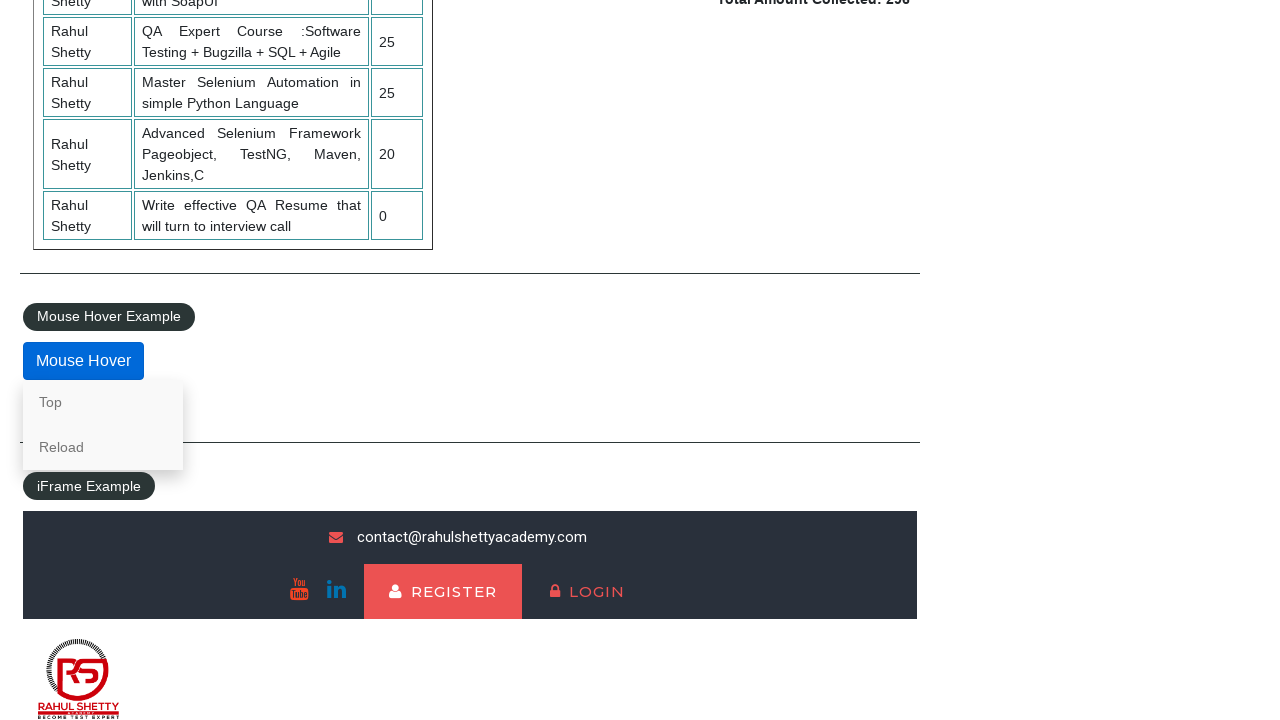

Clicked on Top link from dropdown menu at (103, 402) on a[href='#top']
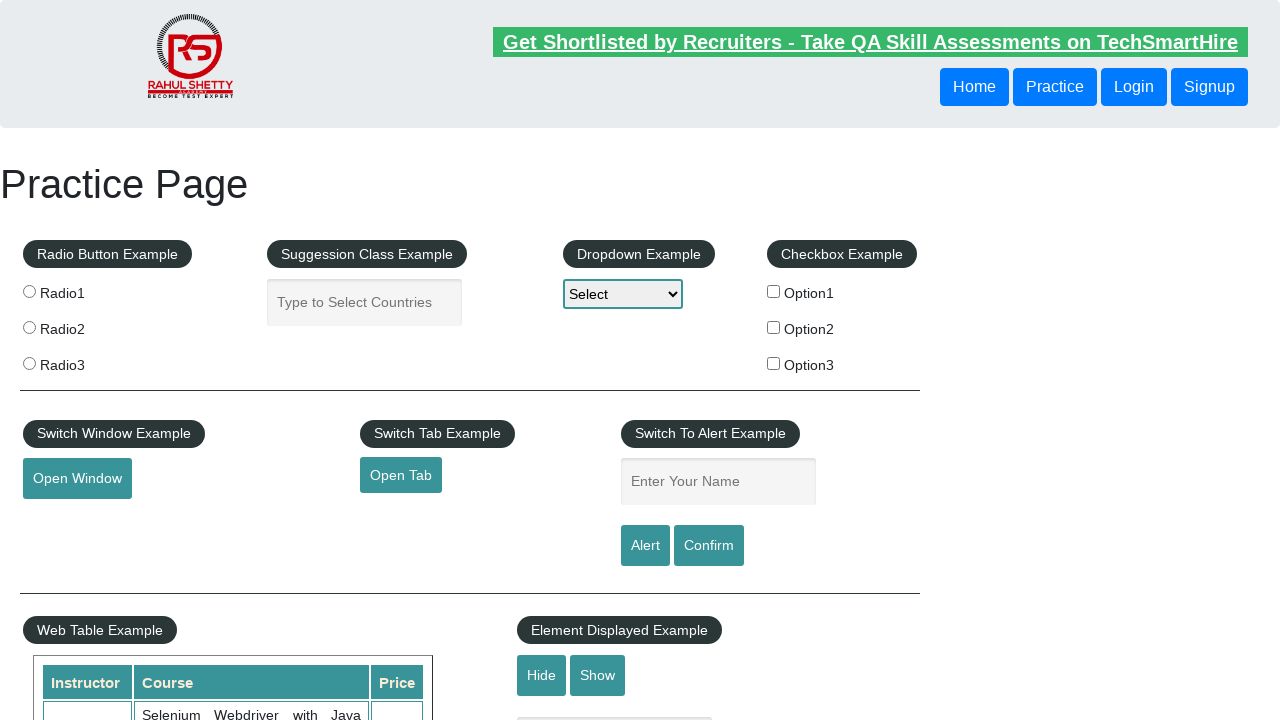

Navigation to top of page completed
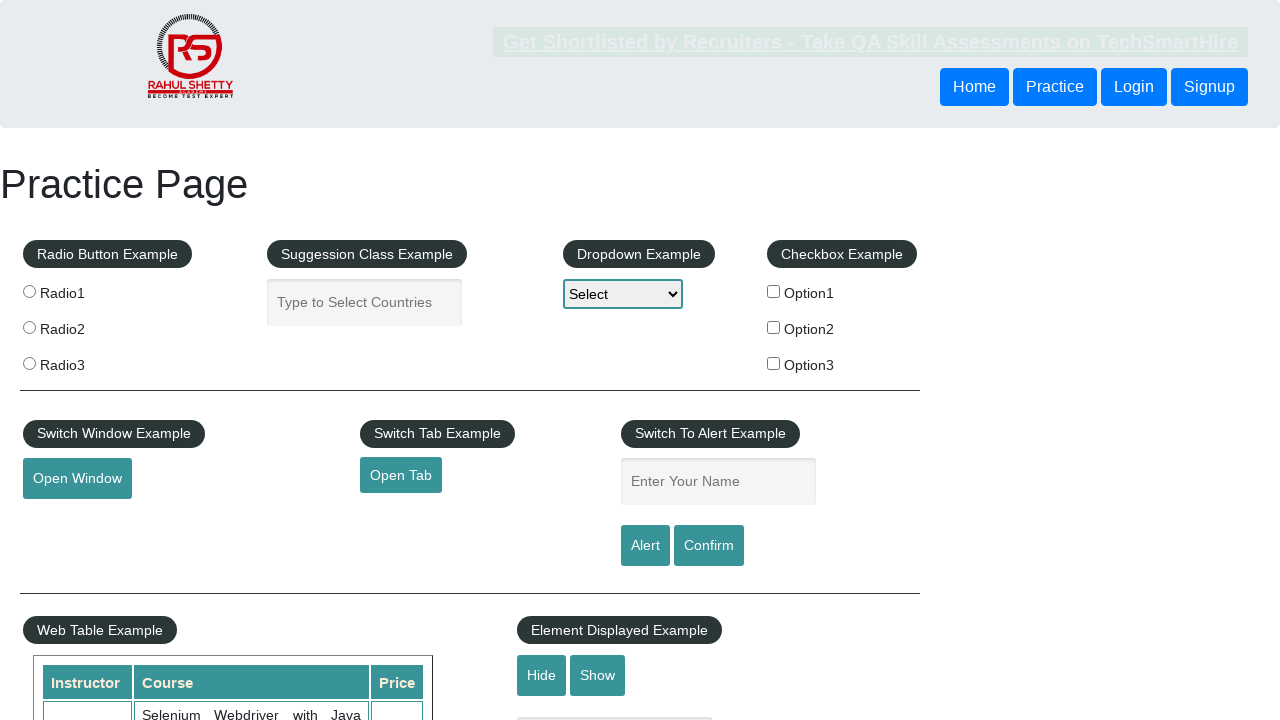

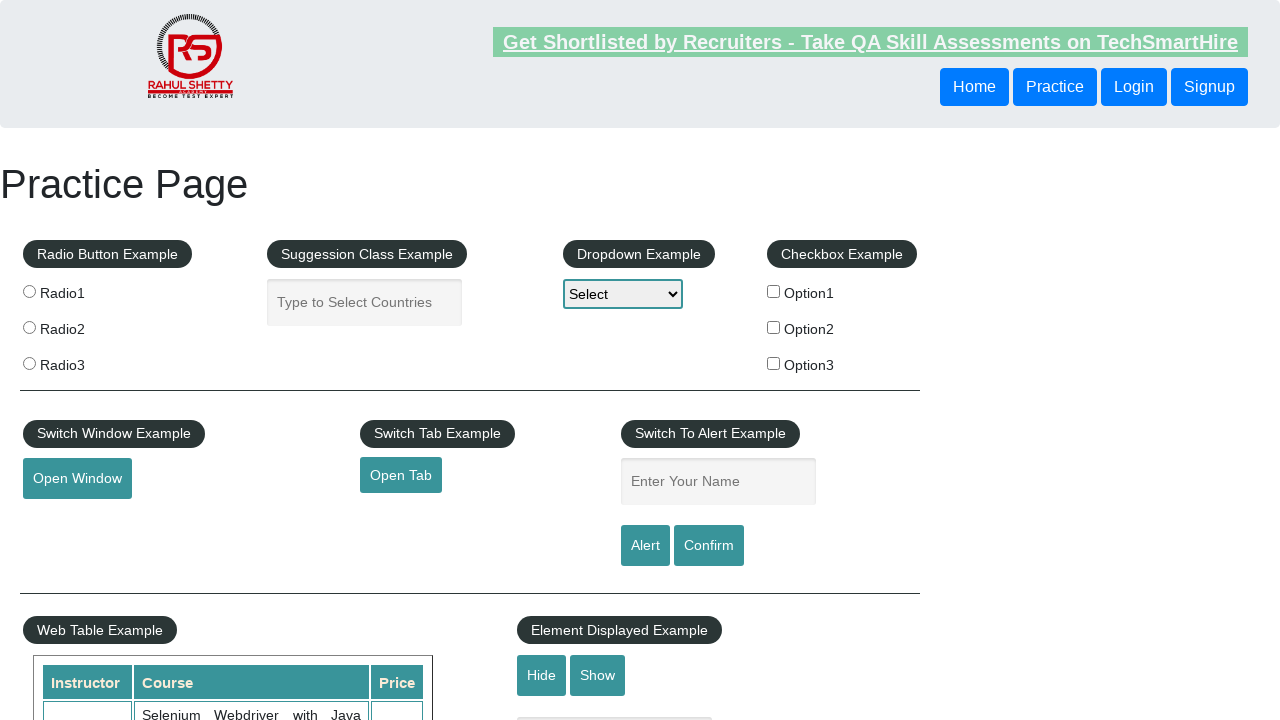